Validates heading typography styles (h1-h6) including font sizes, font families, and line heights

Starting URL: https://ai-tools-lab.com

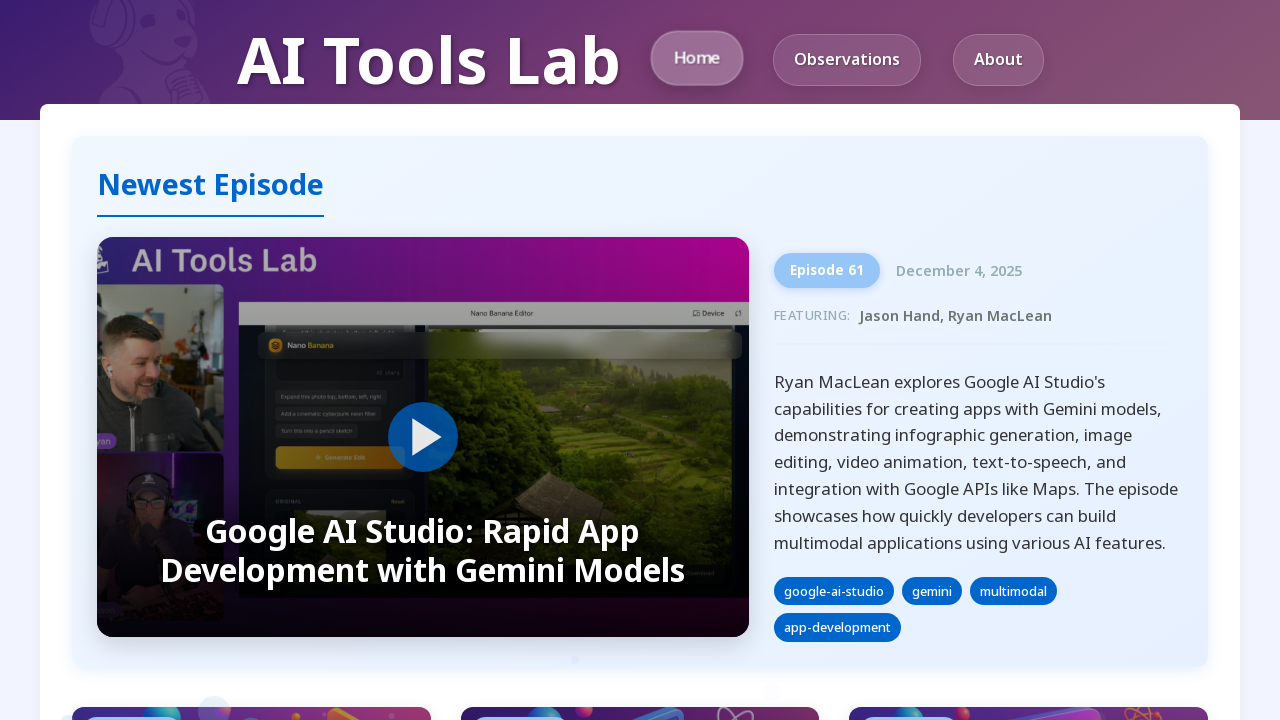

Waited for page to fully load (networkidle state)
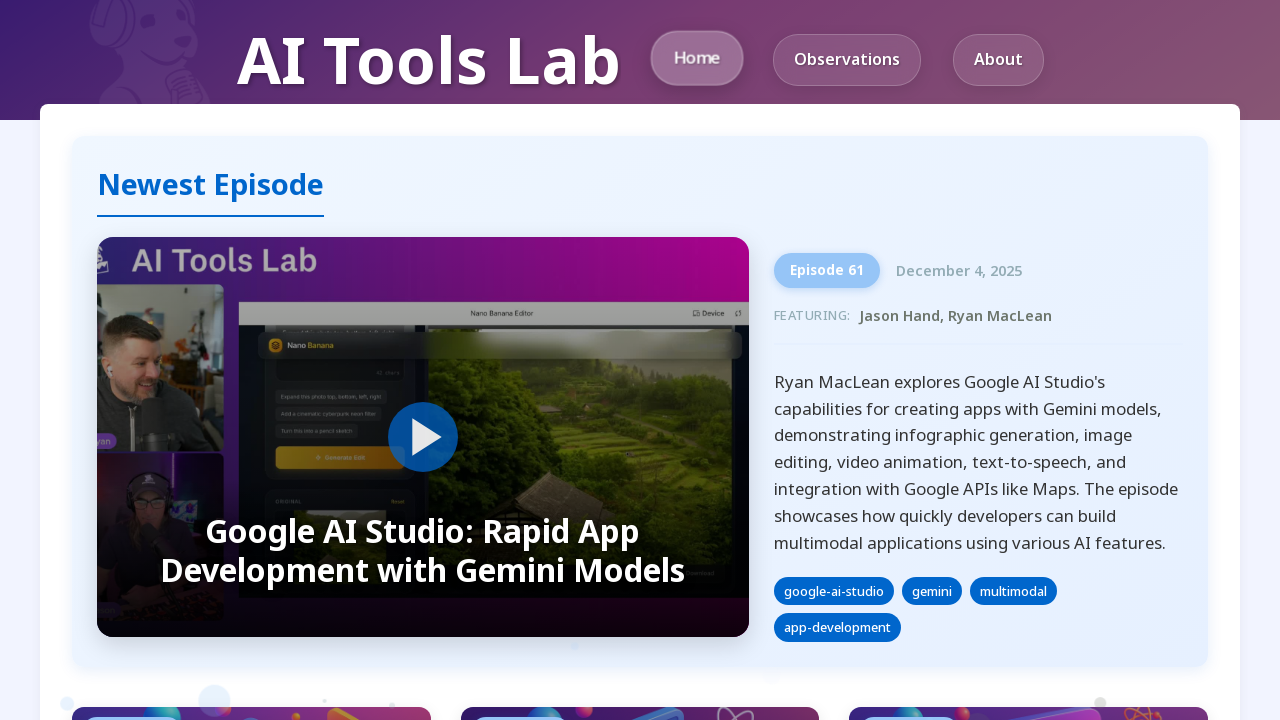

Confirmed heading elements (h1-h6) are present on page
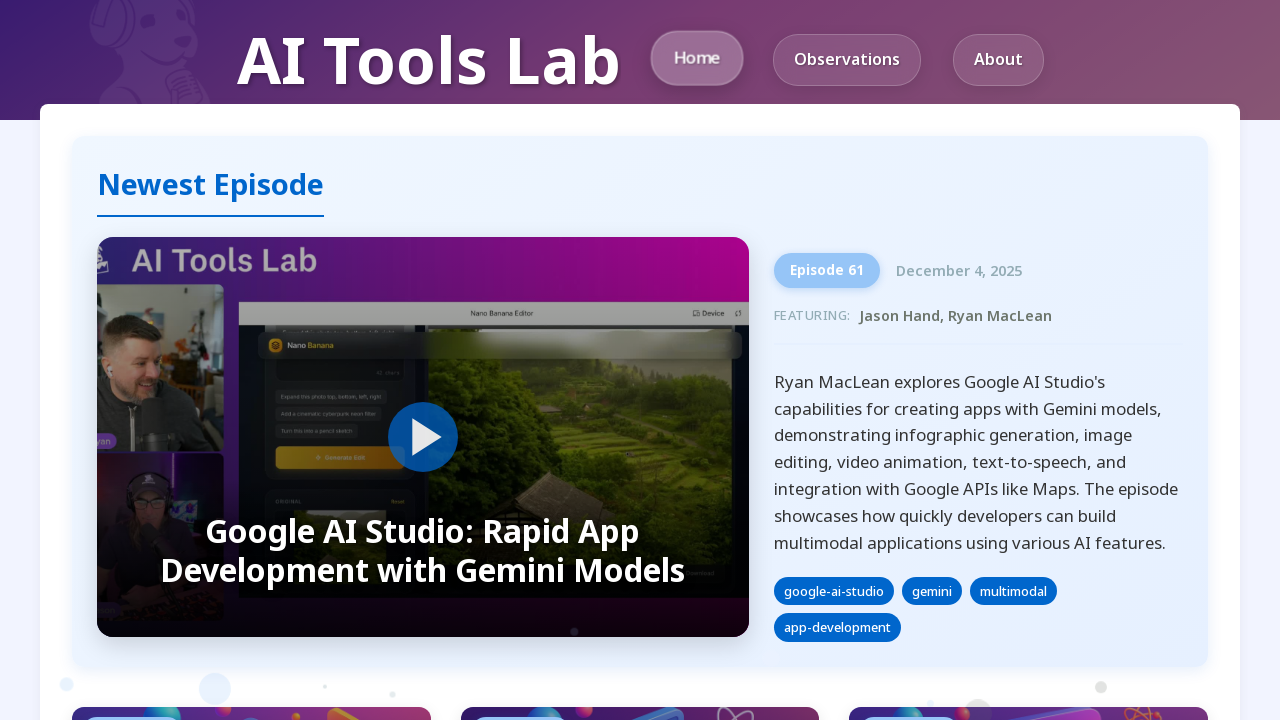

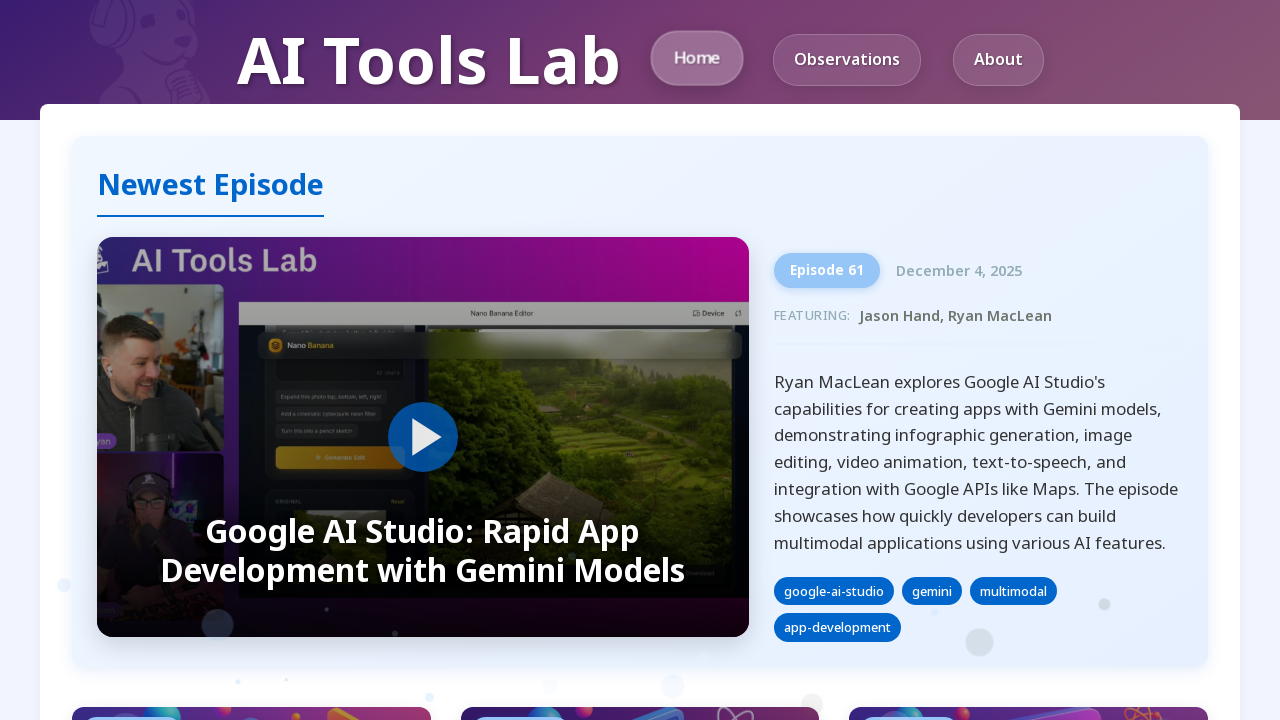